Opens the Original website homepage and maximizes the browser window

Starting URL: https://www.original.com.br

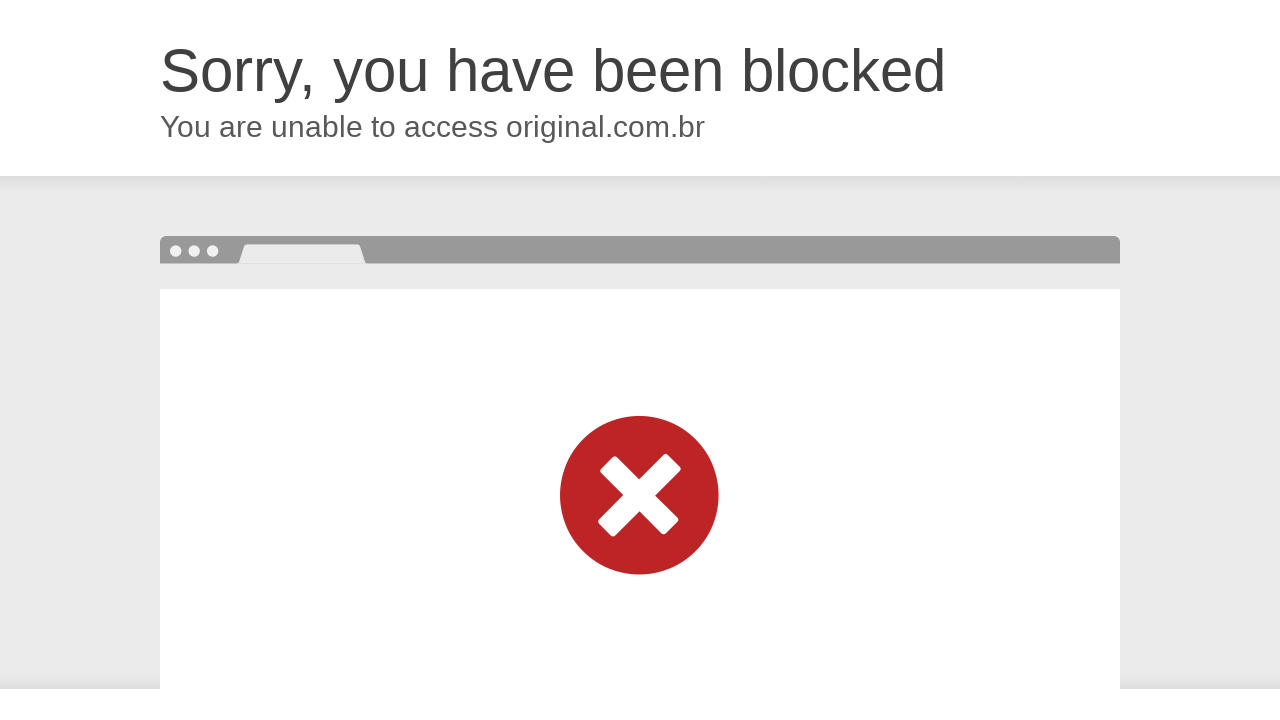

Navigated to Original website homepage (https://www.original.com.br)
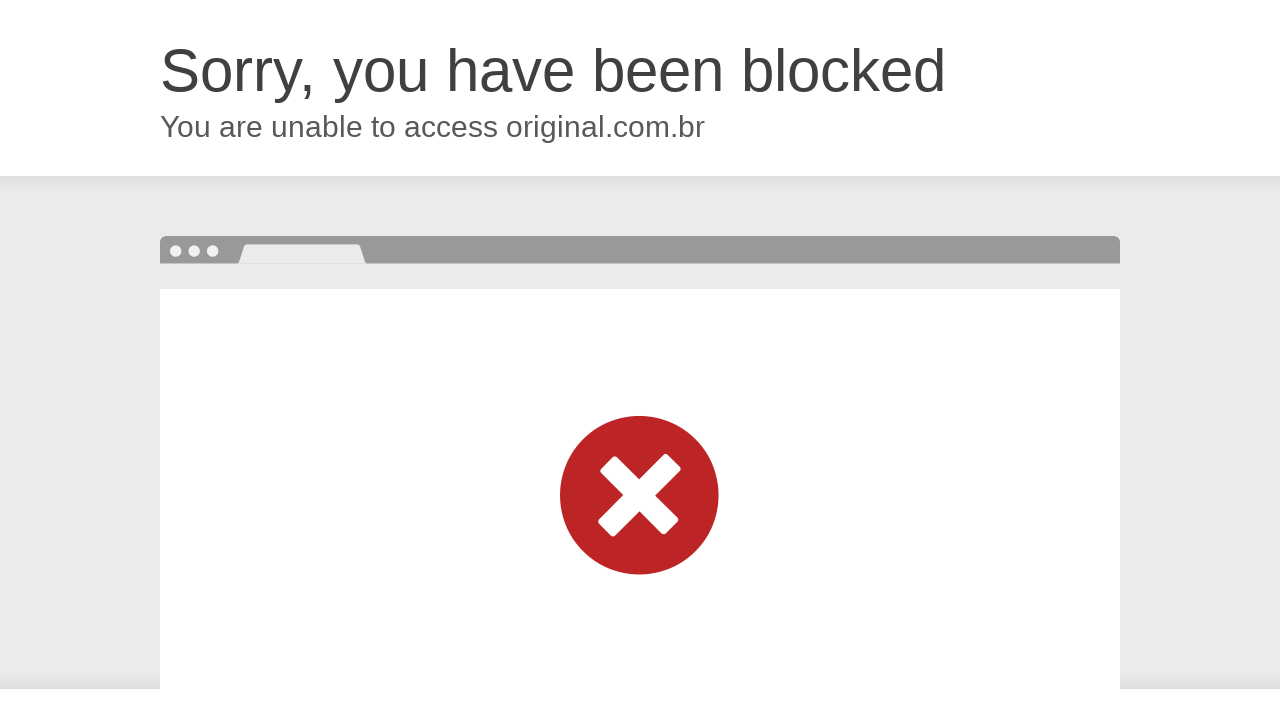

Maximized browser window
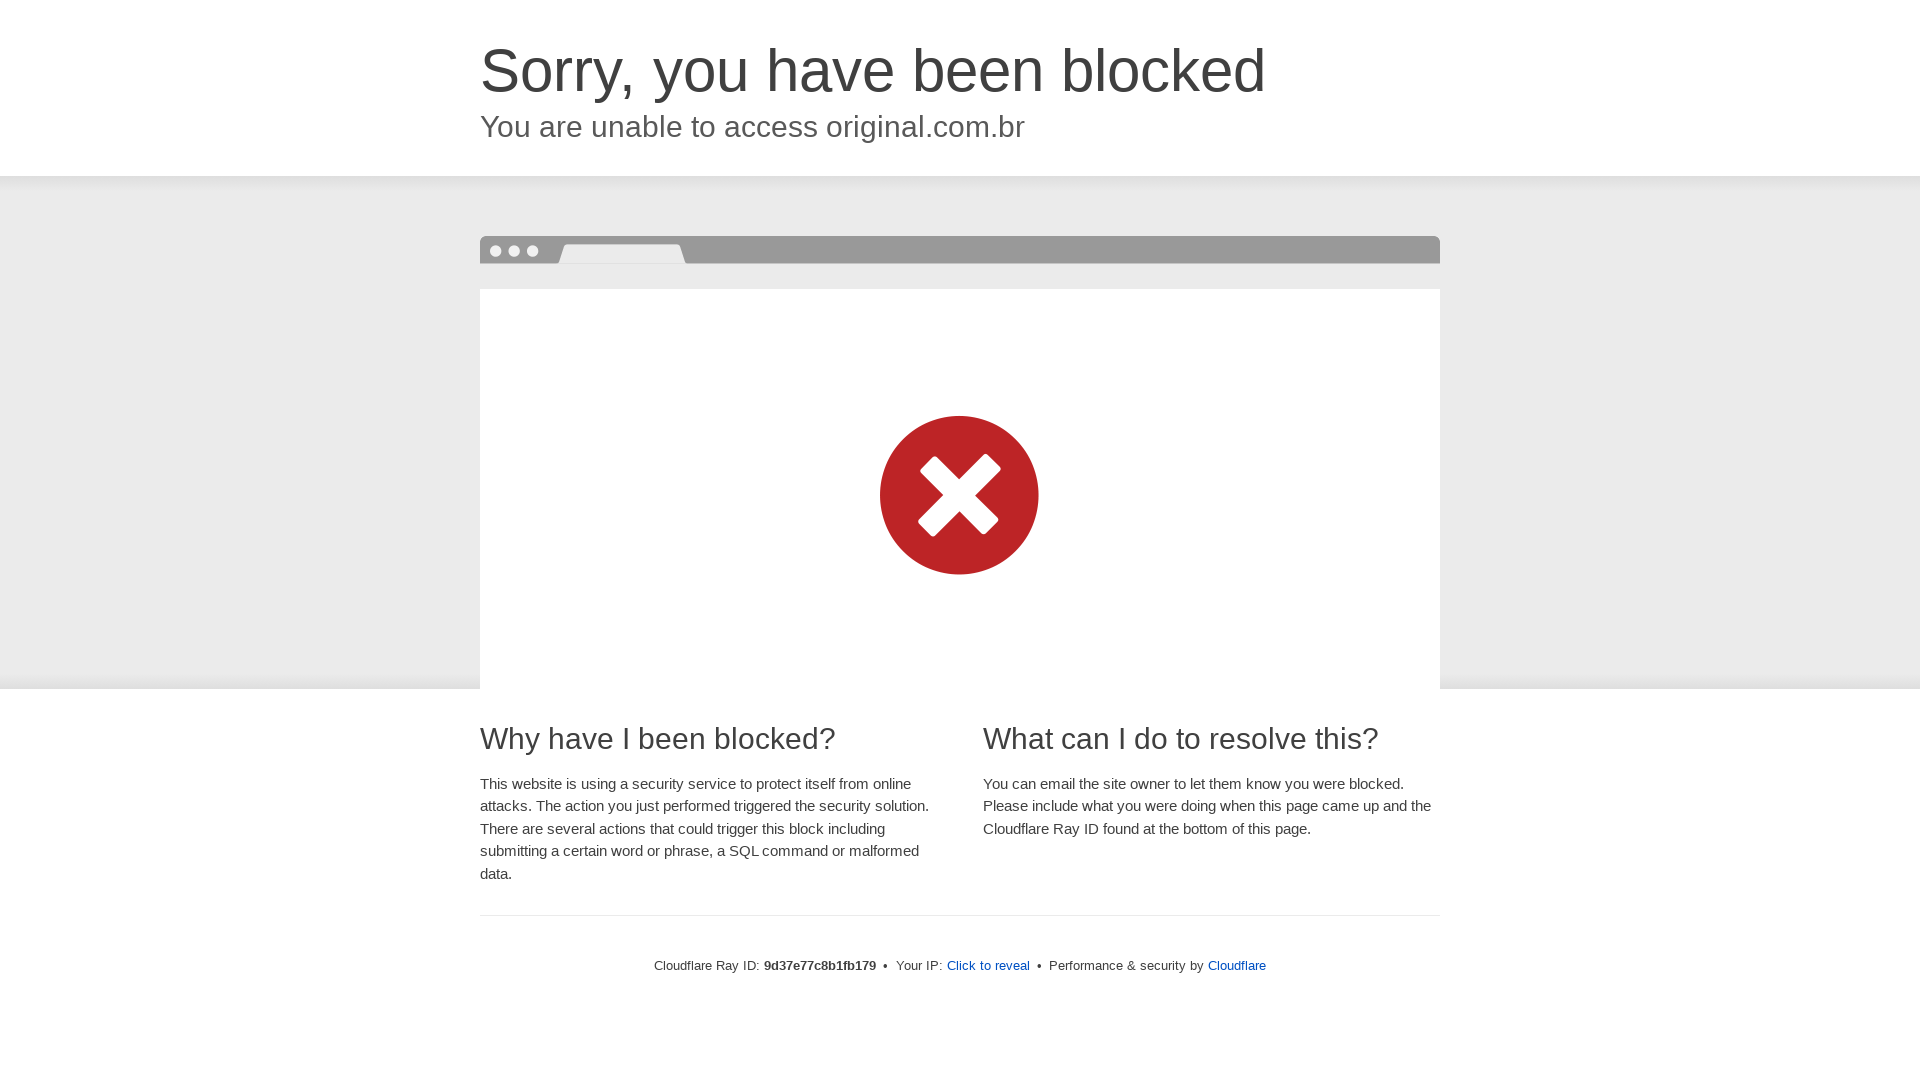

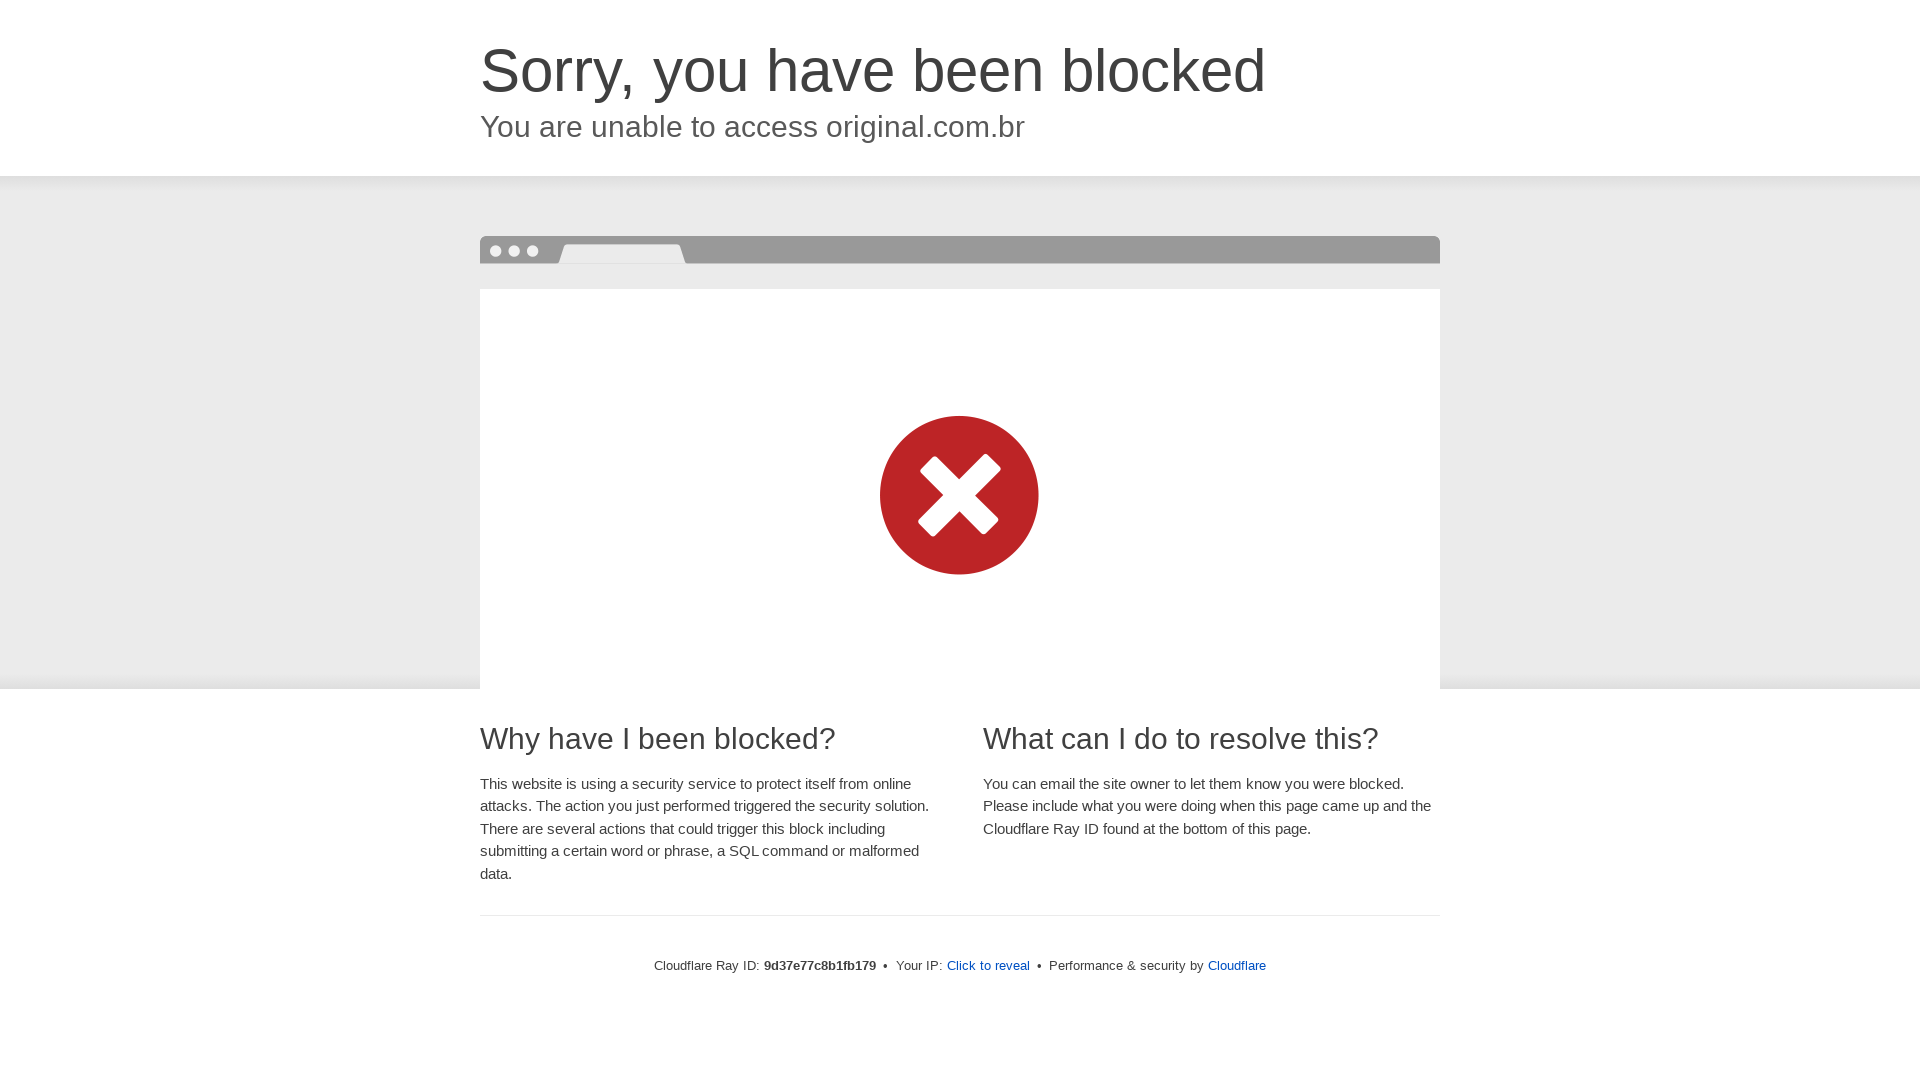